Tests dynamic content loading by clicking a start button and verifying that "Hello World!" text becomes visible after the page loads

Starting URL: https://the-internet.herokuapp.com/dynamic_loading/1

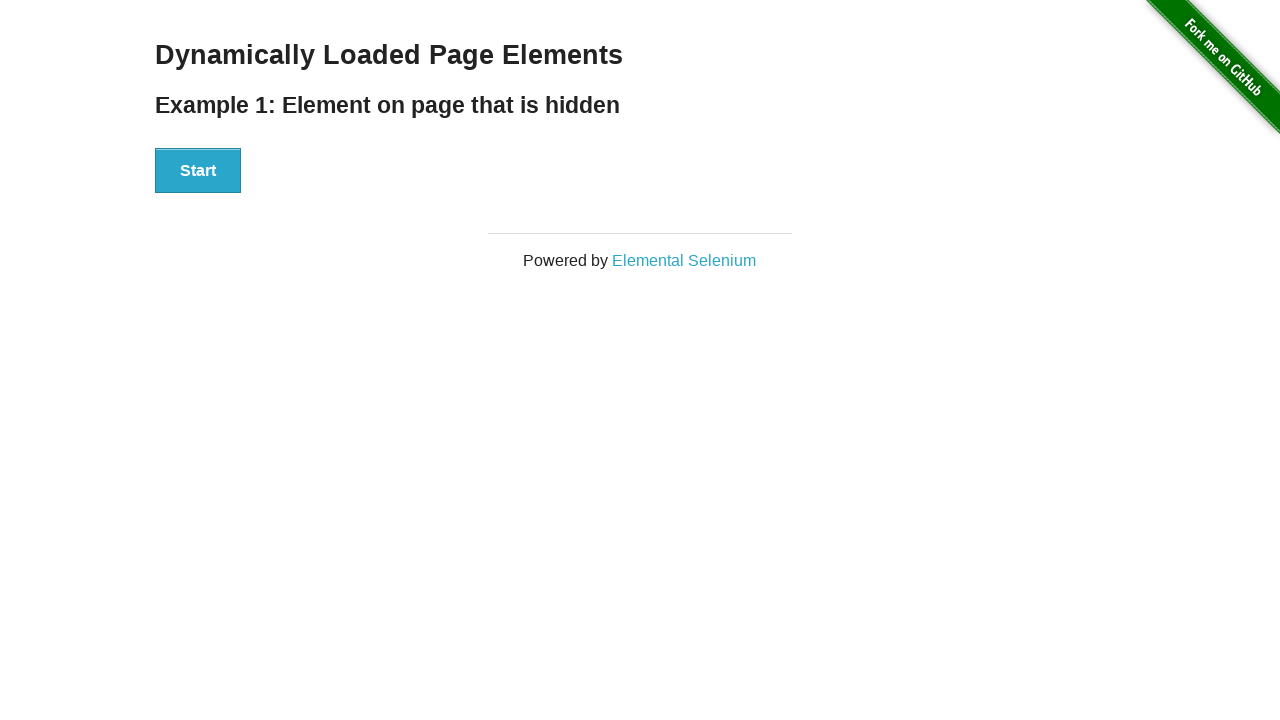

Clicked the start button to trigger dynamic content loading at (198, 171) on xpath=//button
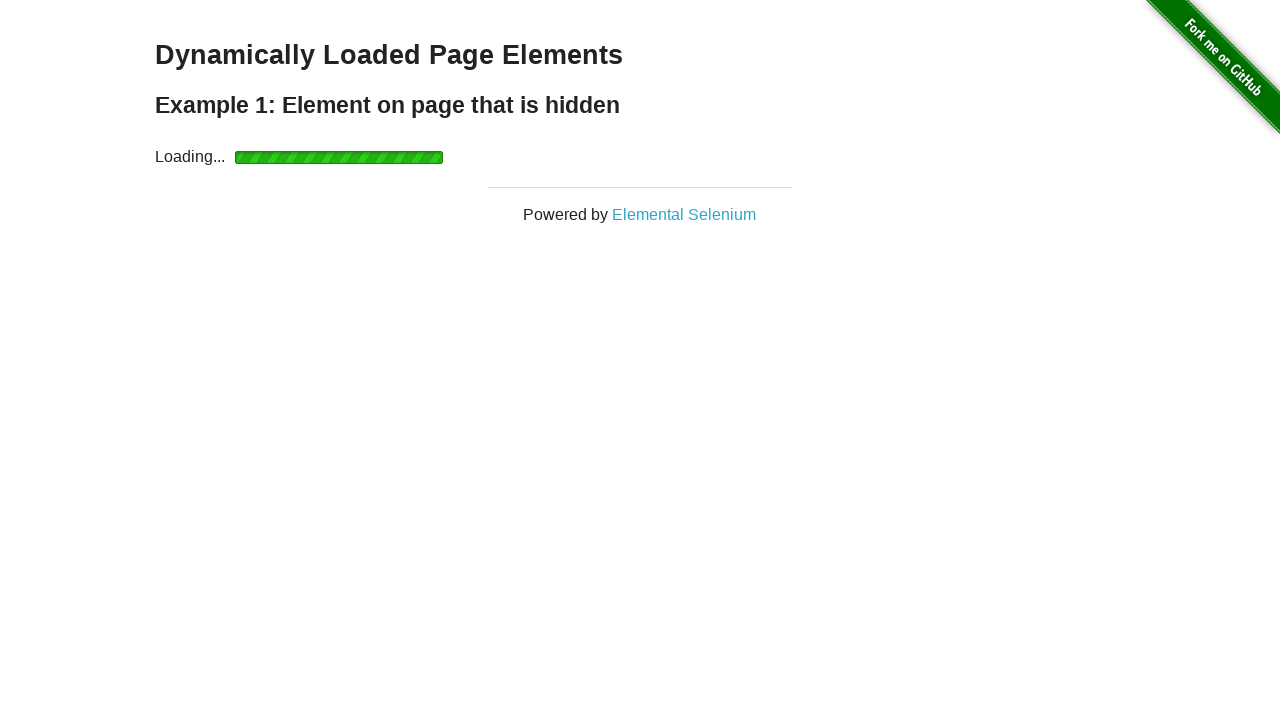

Waited for 'Hello World!' text to become visible
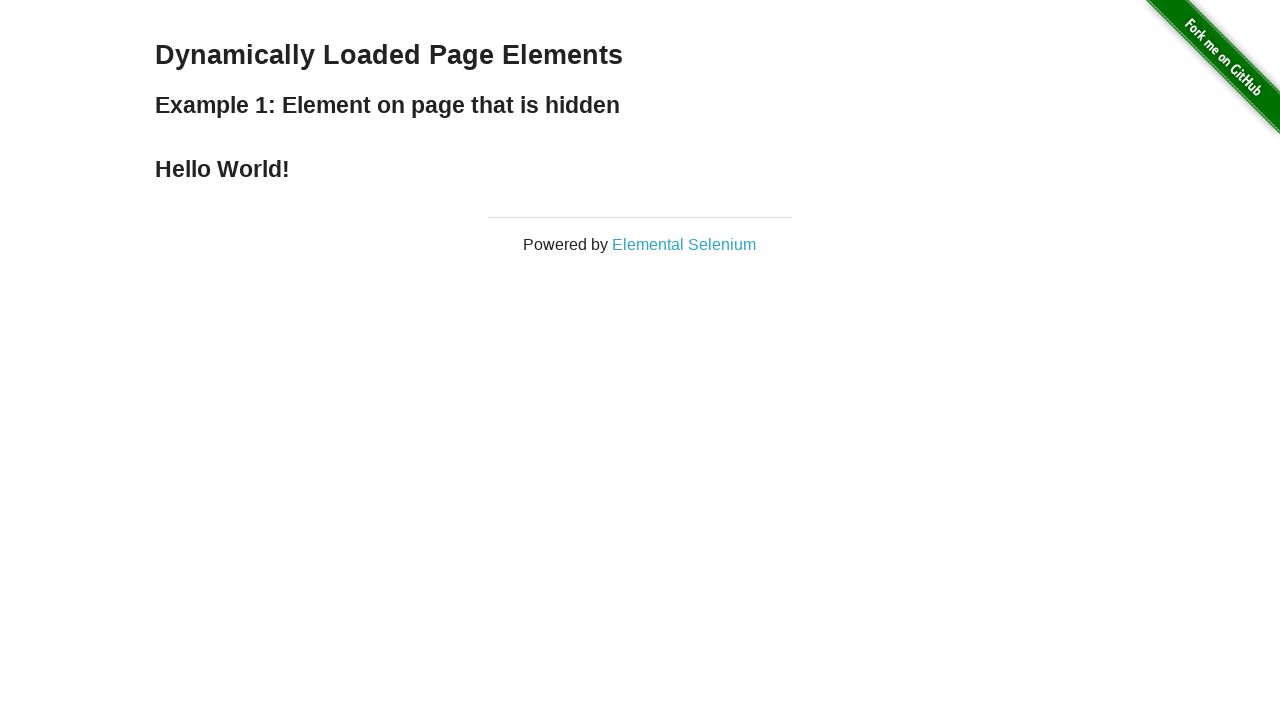

Located the 'Hello World!' element
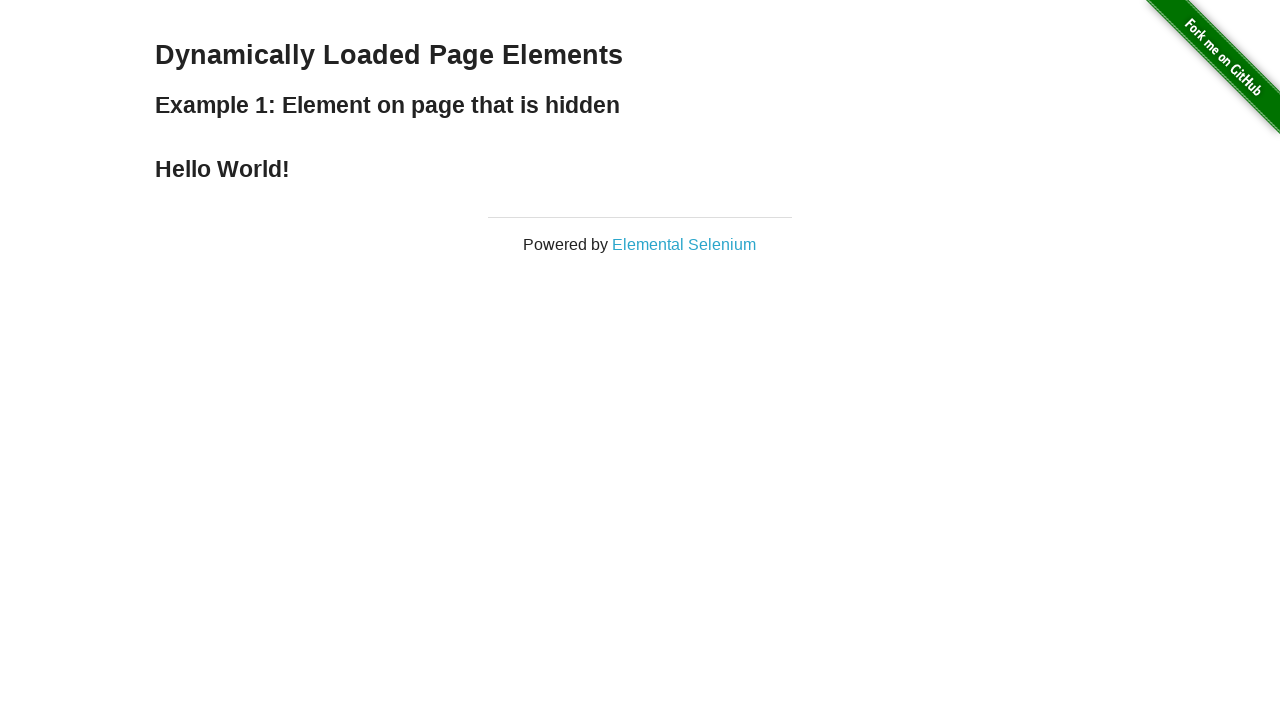

Verified that 'Hello World!' text content matches expected value
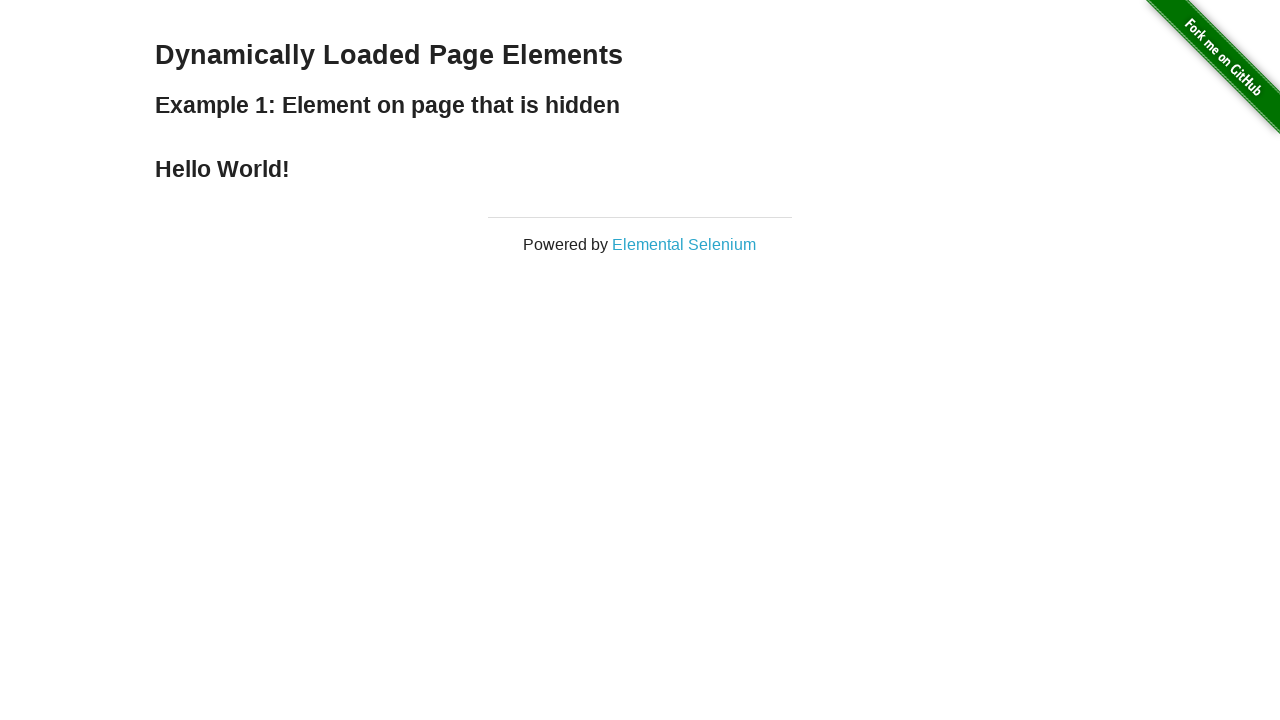

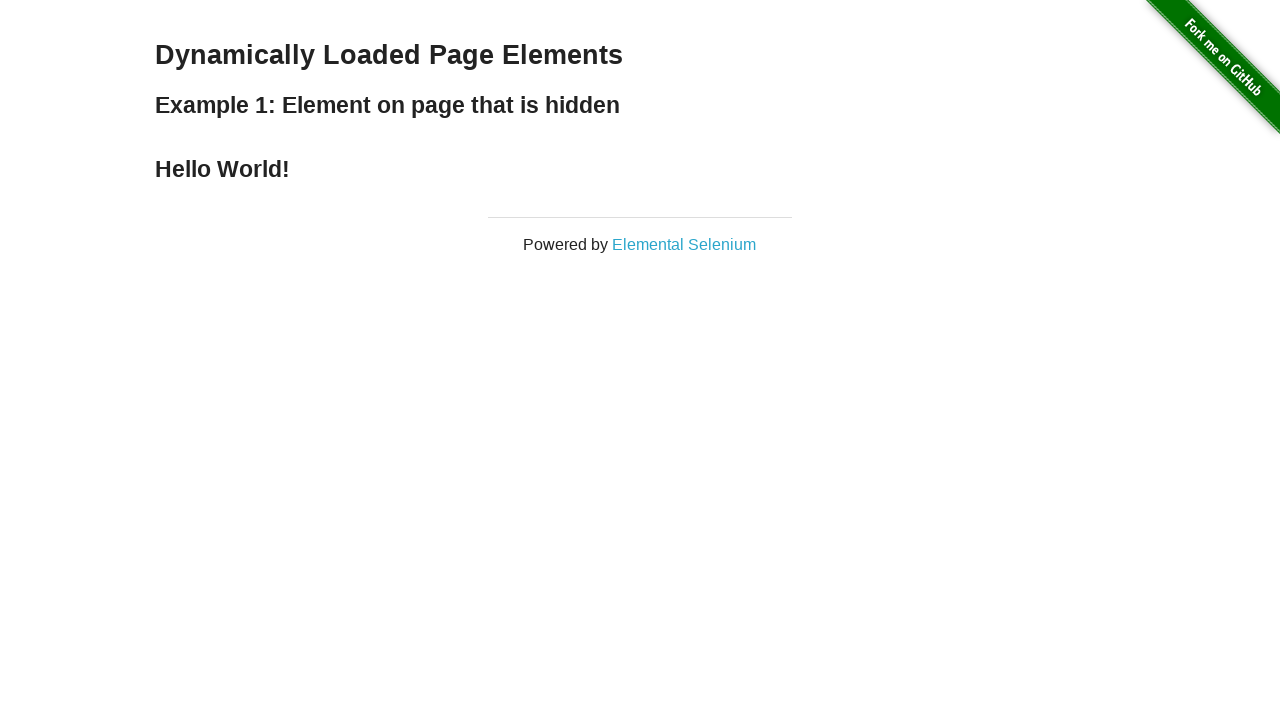